Tests the predictive search functionality by typing a character into an input field and verifying that autocomplete suggestions appear

Starting URL: https://www.automationtesting.co.uk/predictive.html

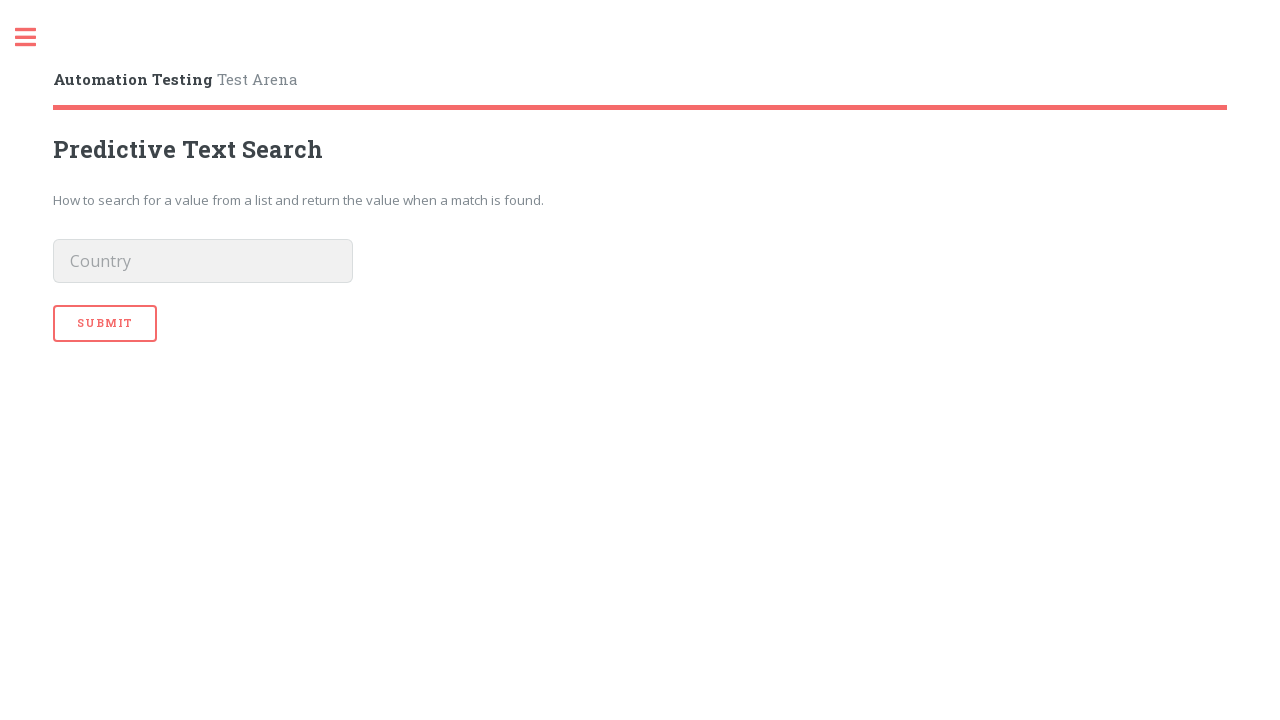

Clicked on the country input field at (203, 261) on #myInput
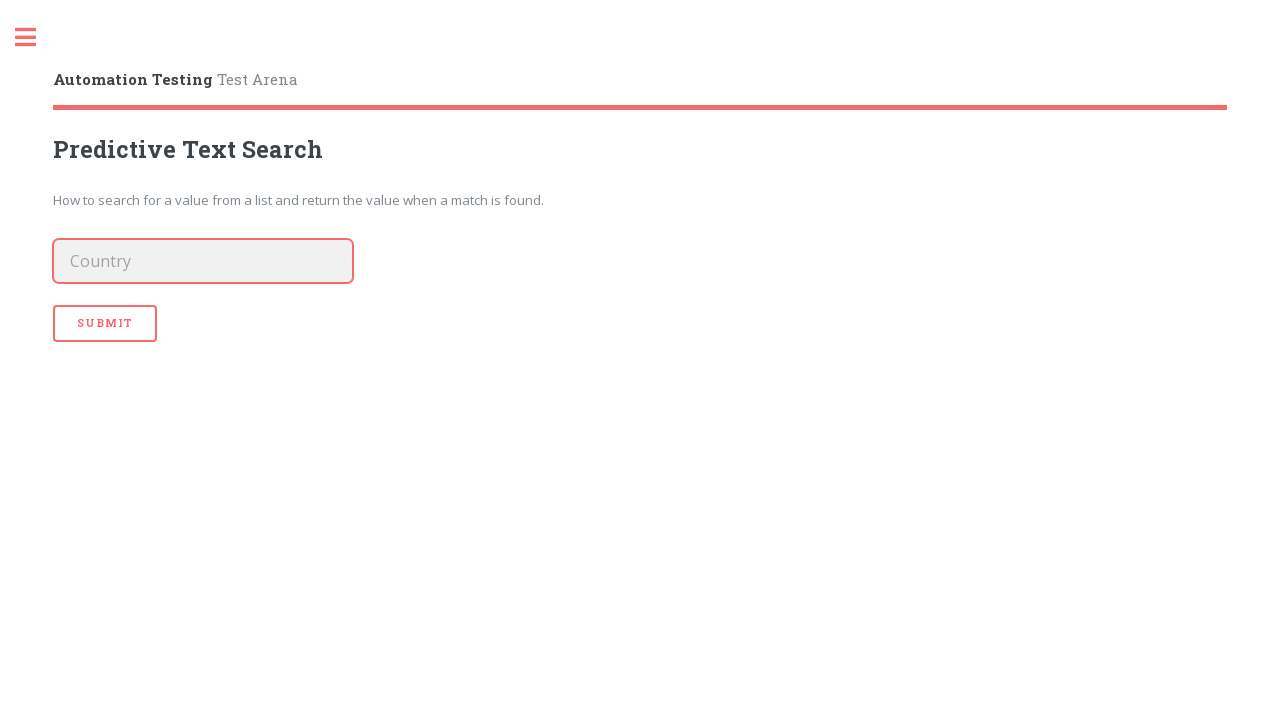

Cleared the country input field on #myInput
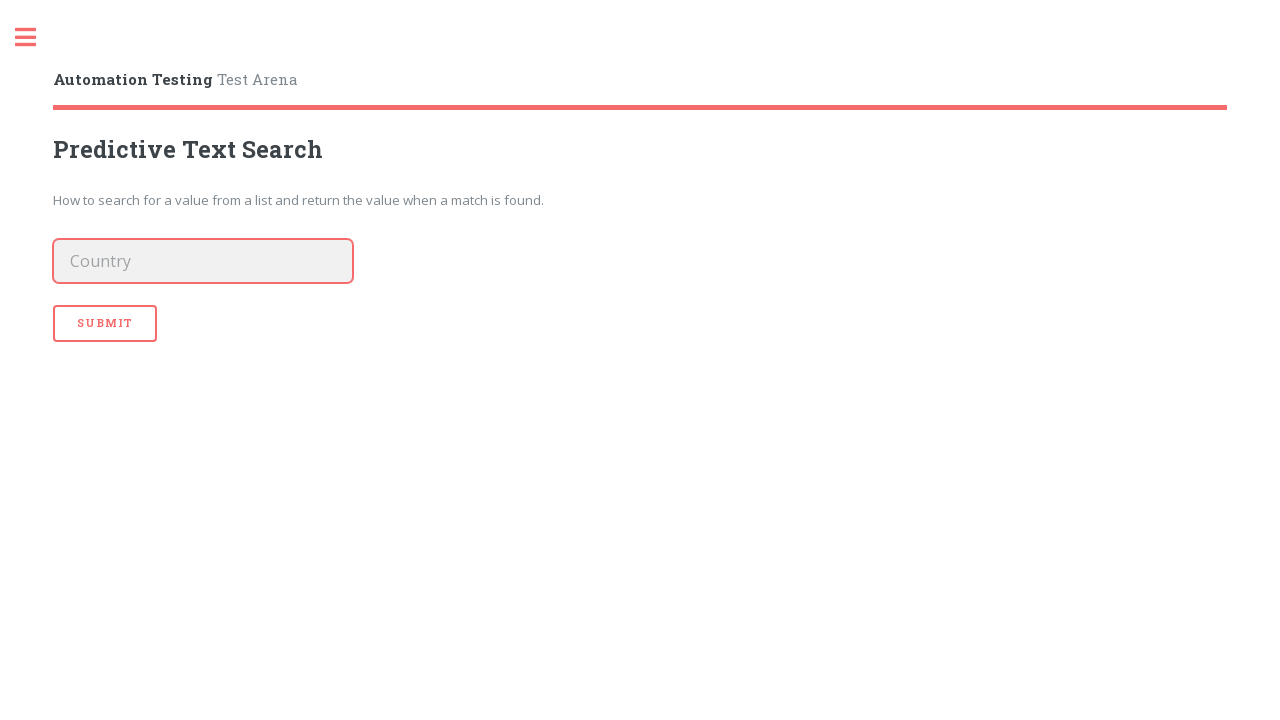

Typed 'c' into the country input field to trigger predictive search on #myInput
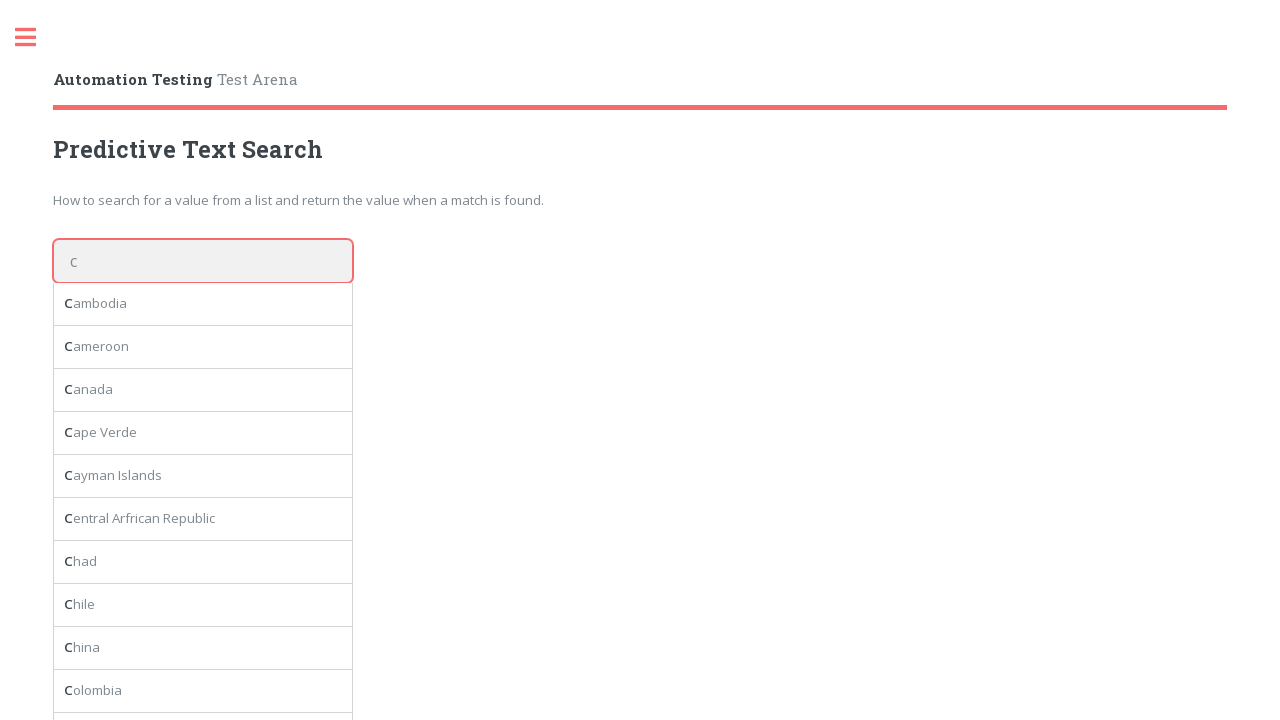

Waited for autocomplete suggestions to appear
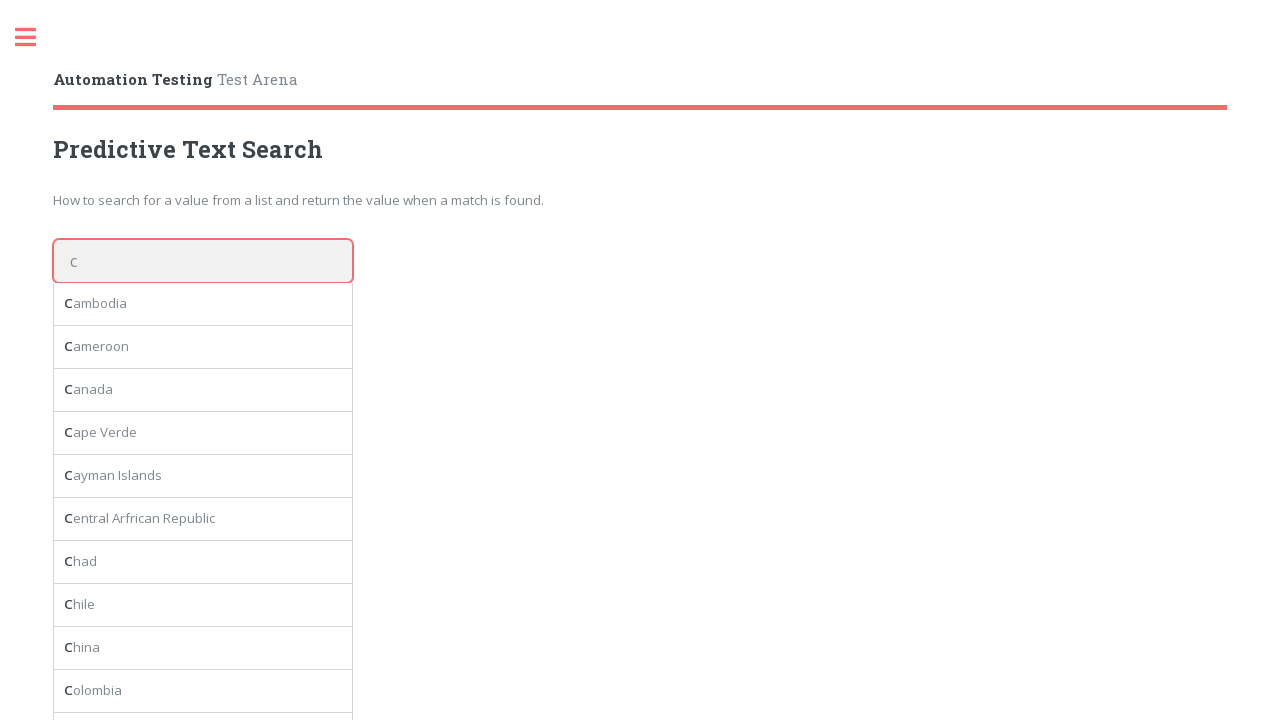

Counted visible autocomplete suggestions: 19 results found
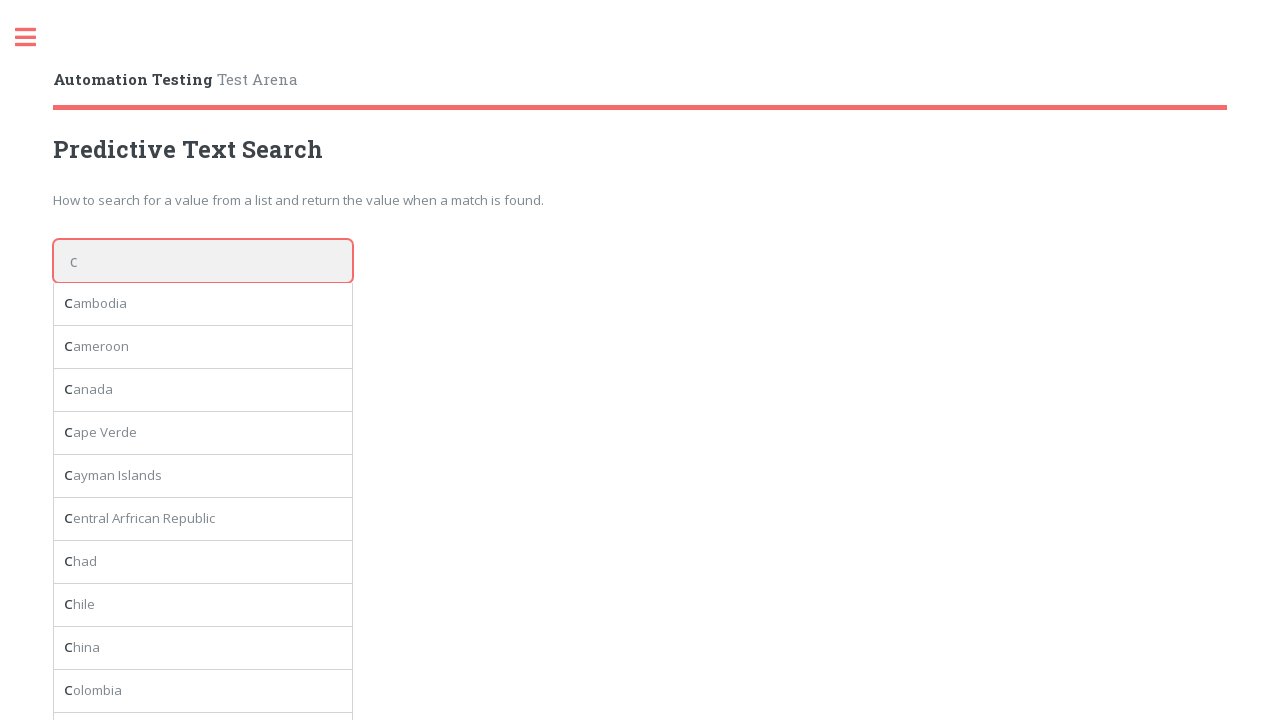

Verified that autocomplete suggestions are displayed
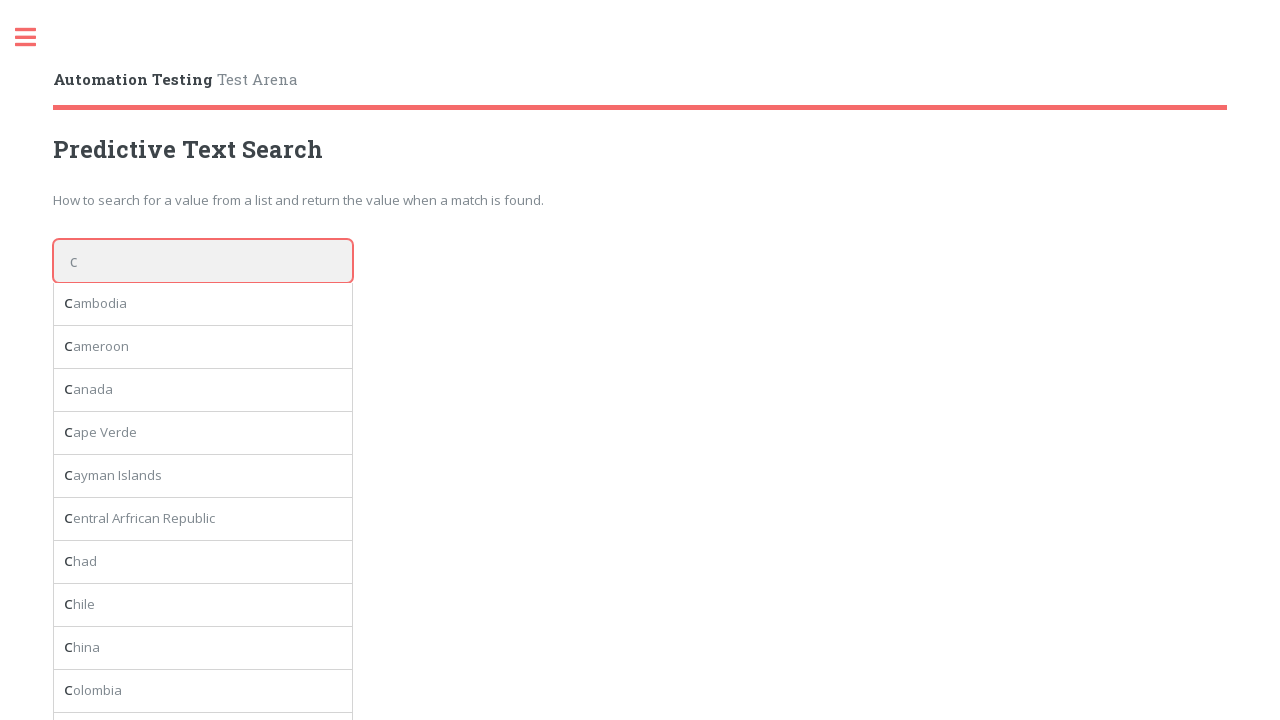

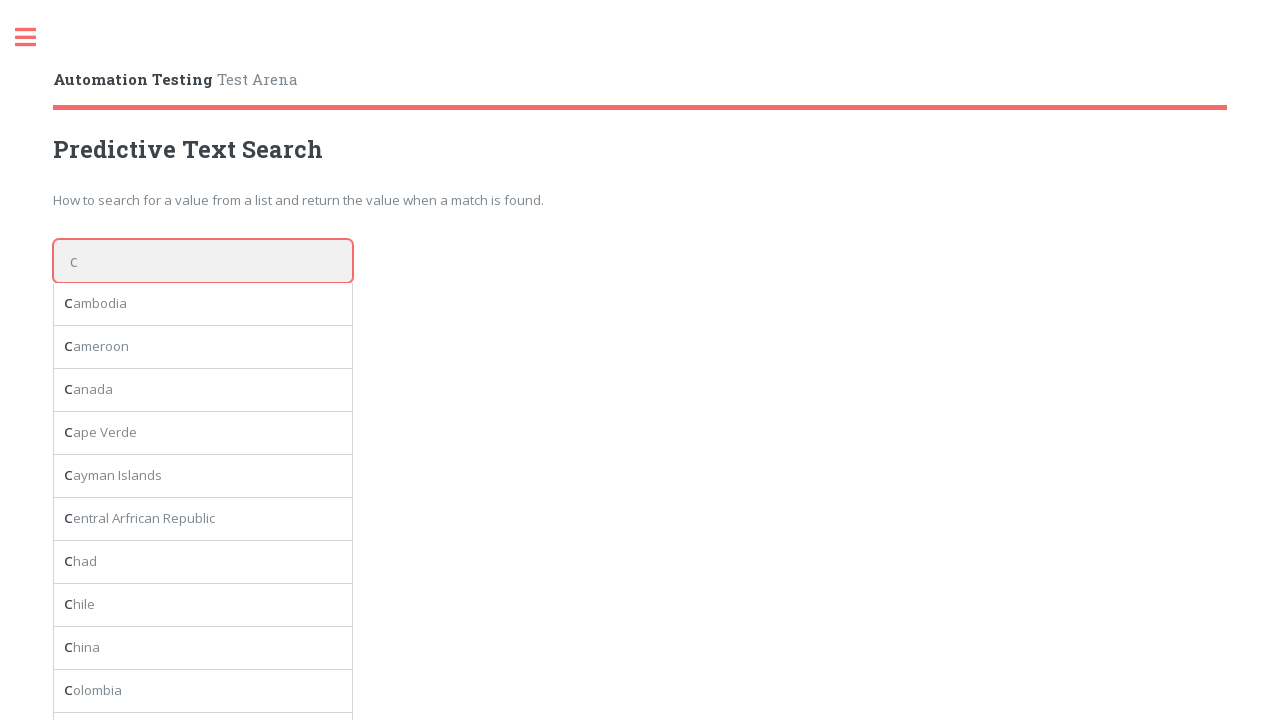